Tests navigation through the main menu links of the website by clicking on Home, Products, and Contact links

Starting URL: https://www.elnursolutions.com/

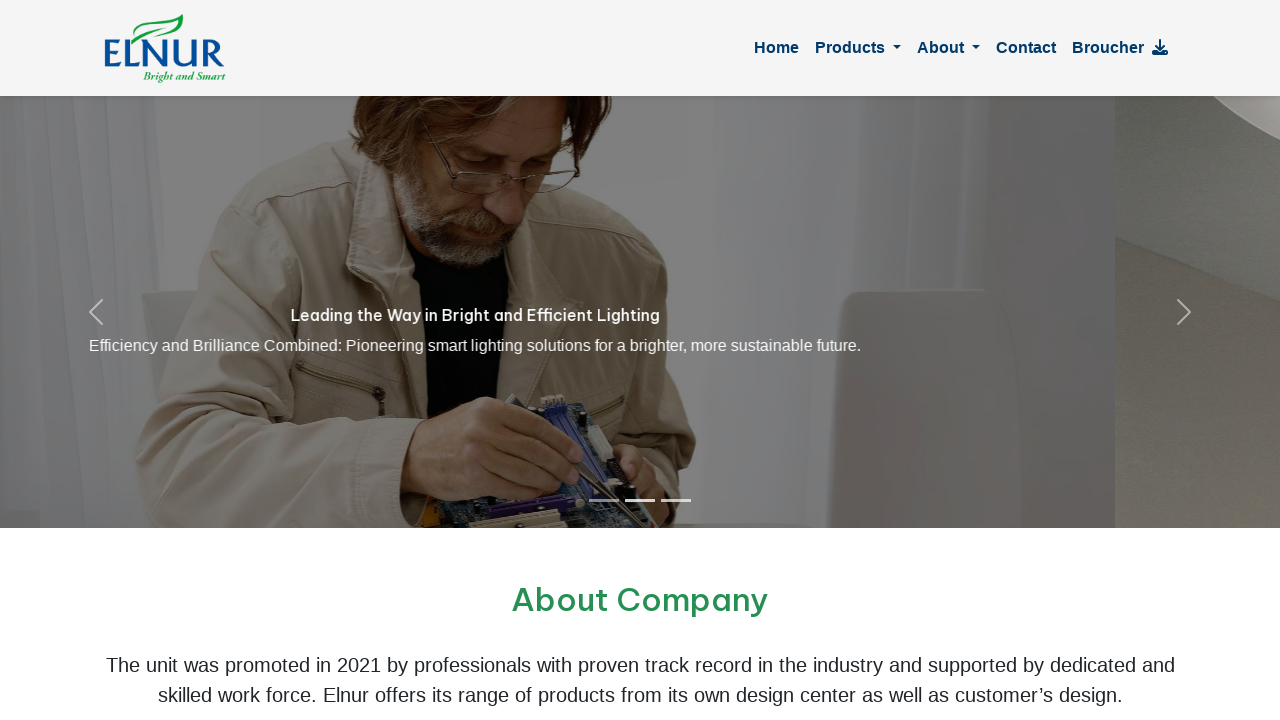

Clicked Home link in main menu at (776, 48) on text=Home
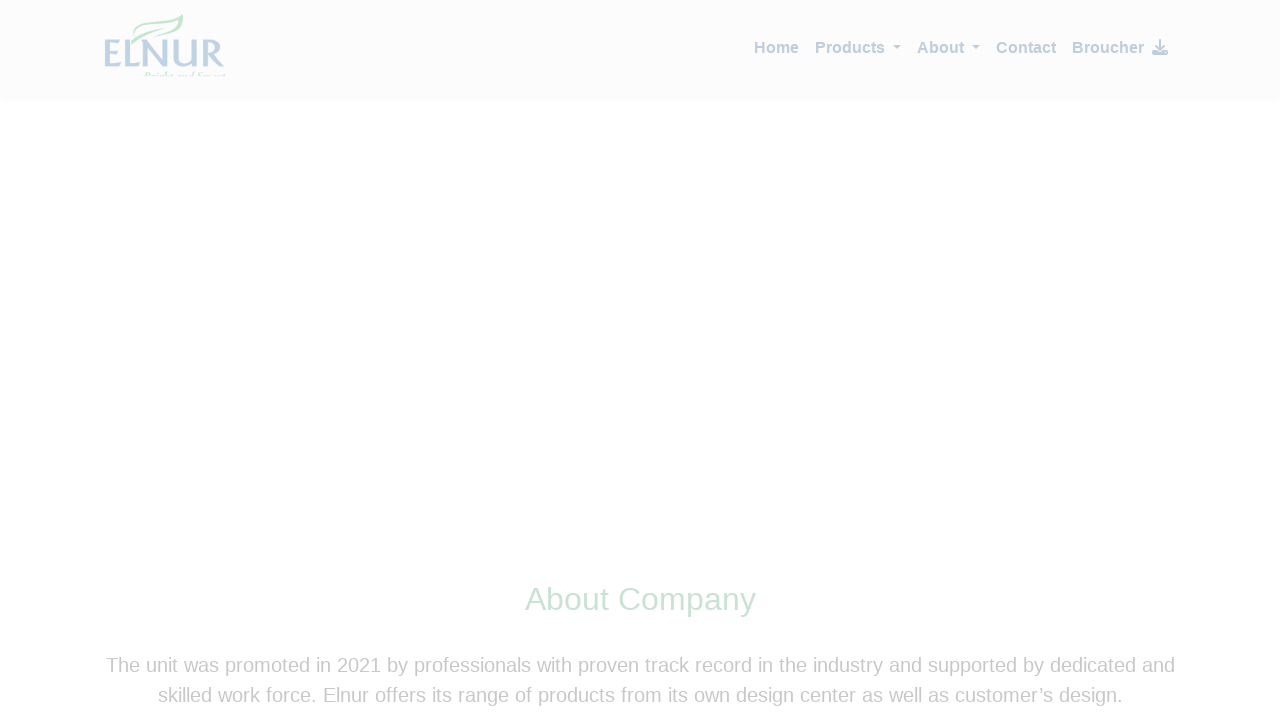

Clicked Products link in main menu at (858, 48) on text=Products
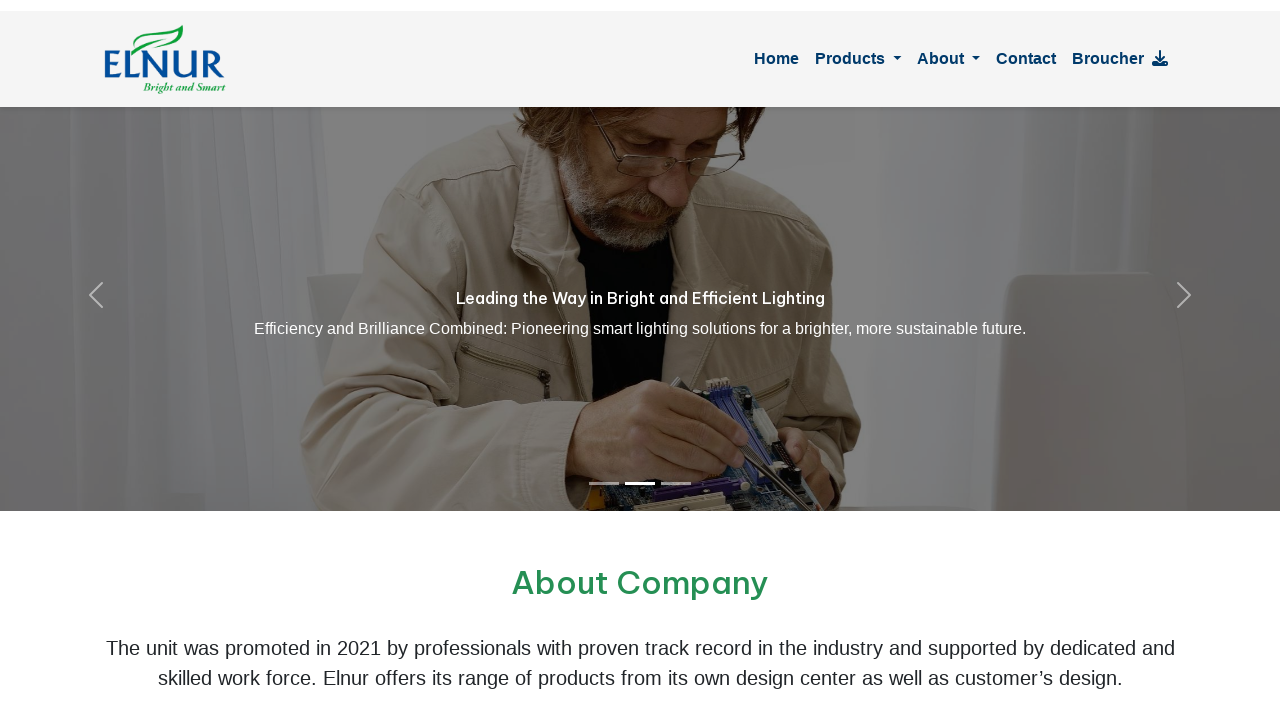

Clicked Contact link in main menu at (1026, 48) on text=Contact
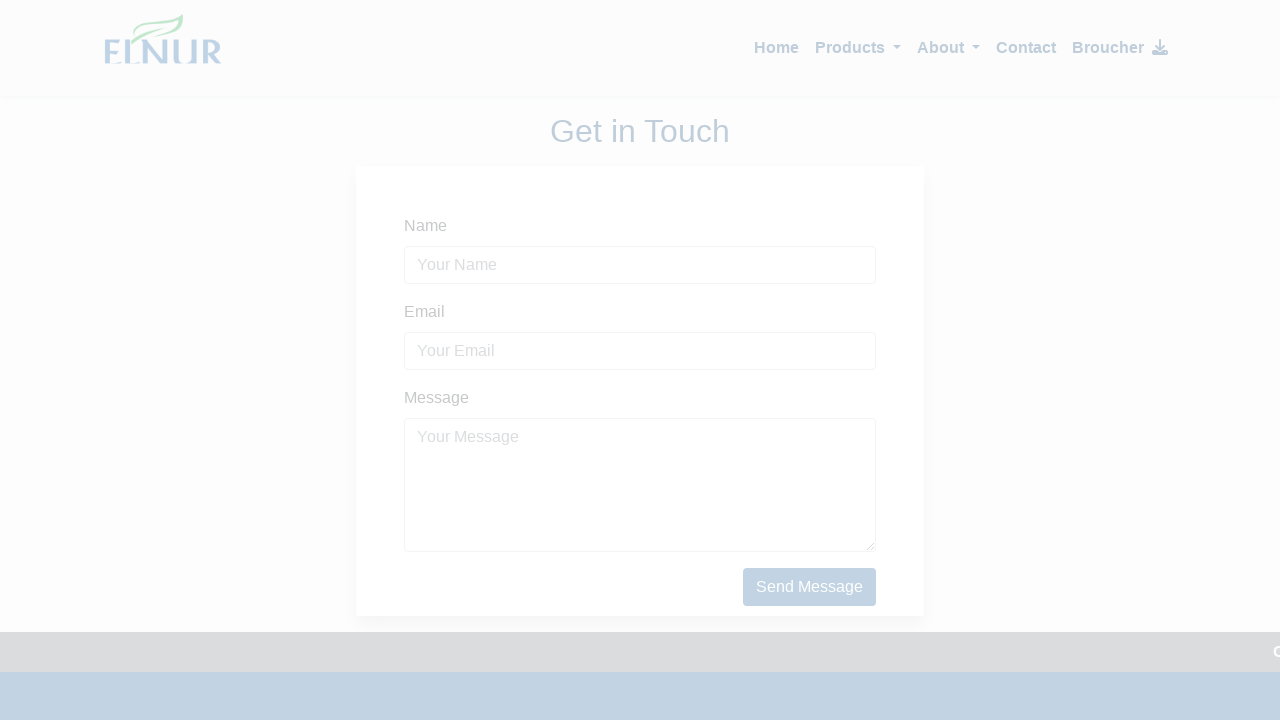

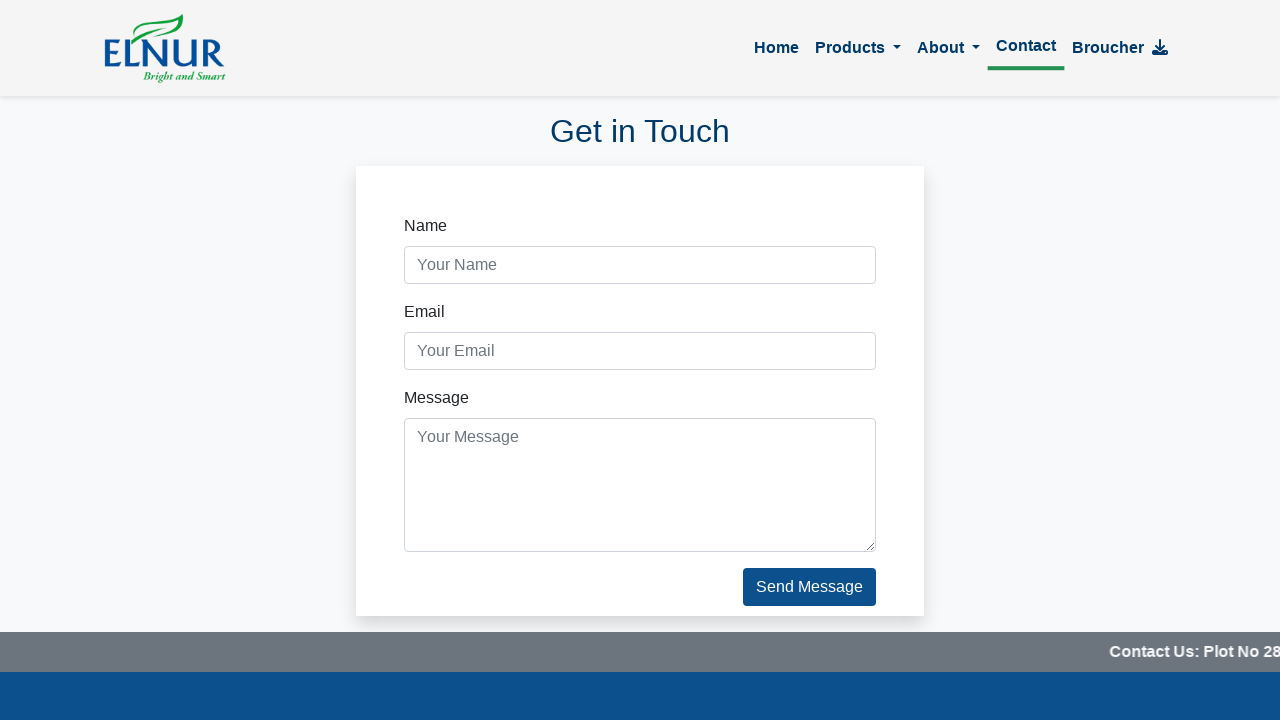